Verifies that the OrangeHRM logo is displayed on the landing page

Starting URL: https://opensource-demo.orangehrmlive.com/

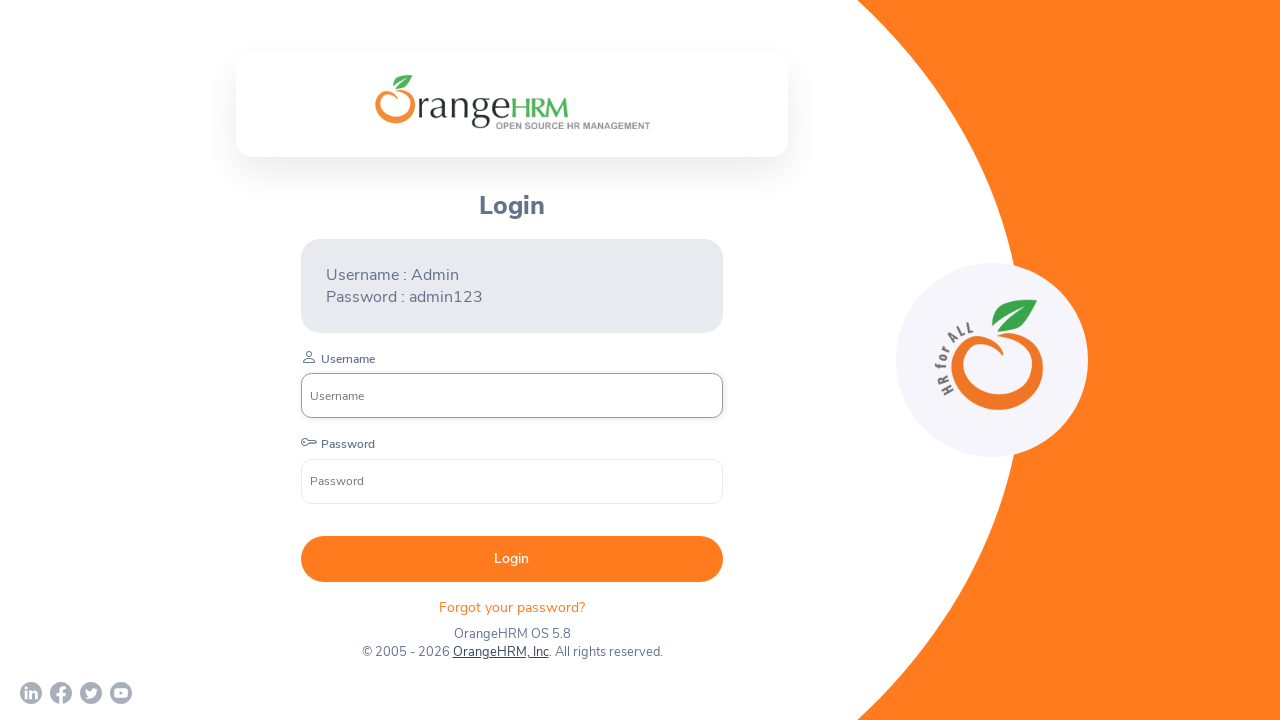

Navigated to OrangeHRM landing page
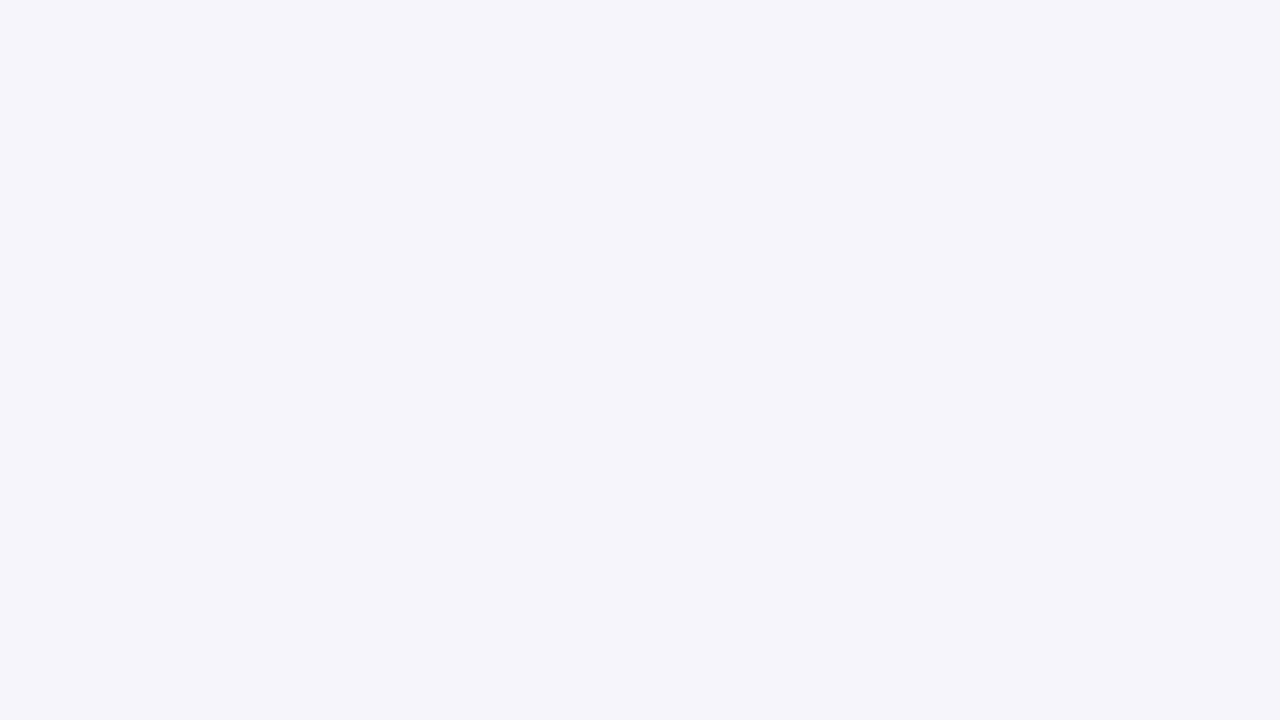

OrangeHRM logo element loaded and visible
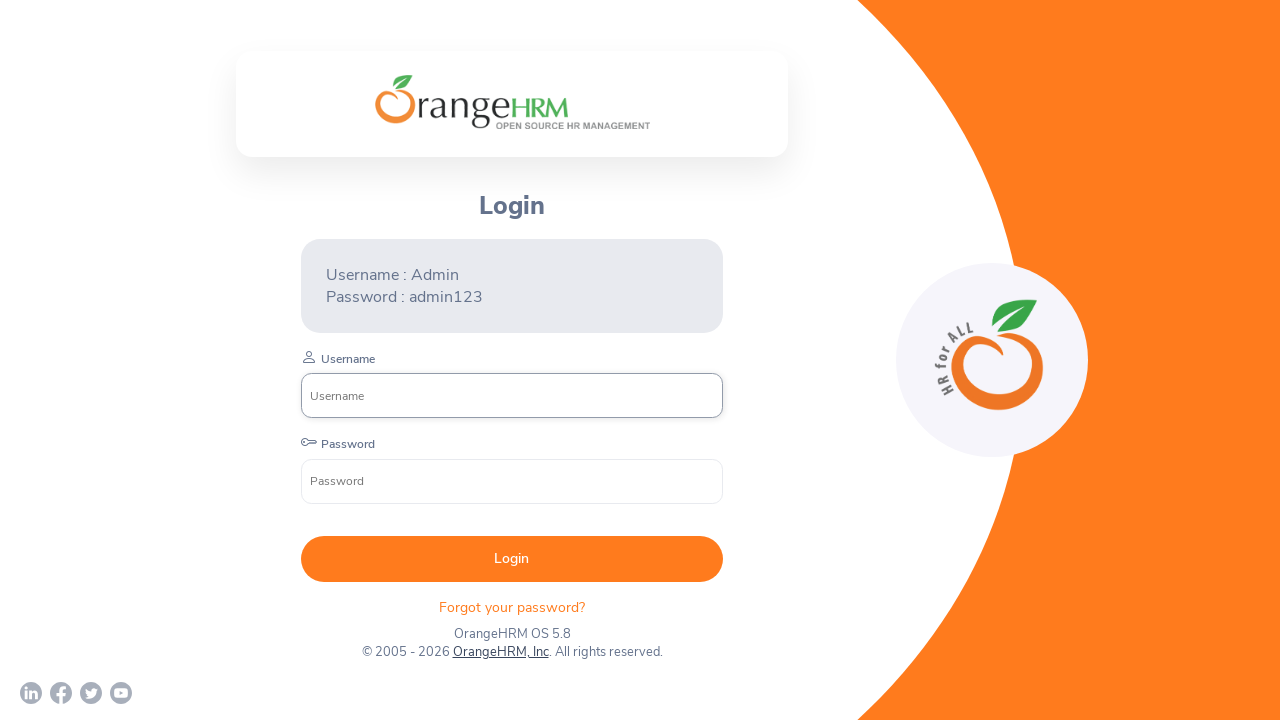

Verified that OrangeHRM logo is displayed on the landing page
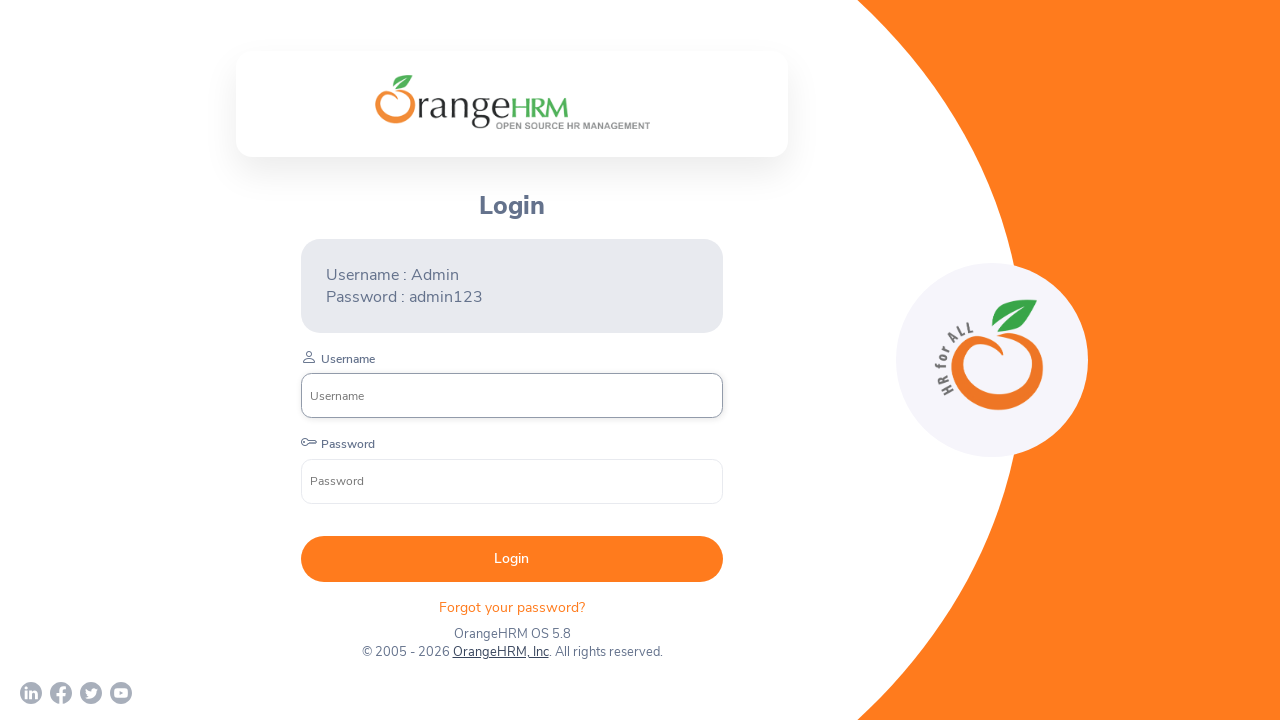

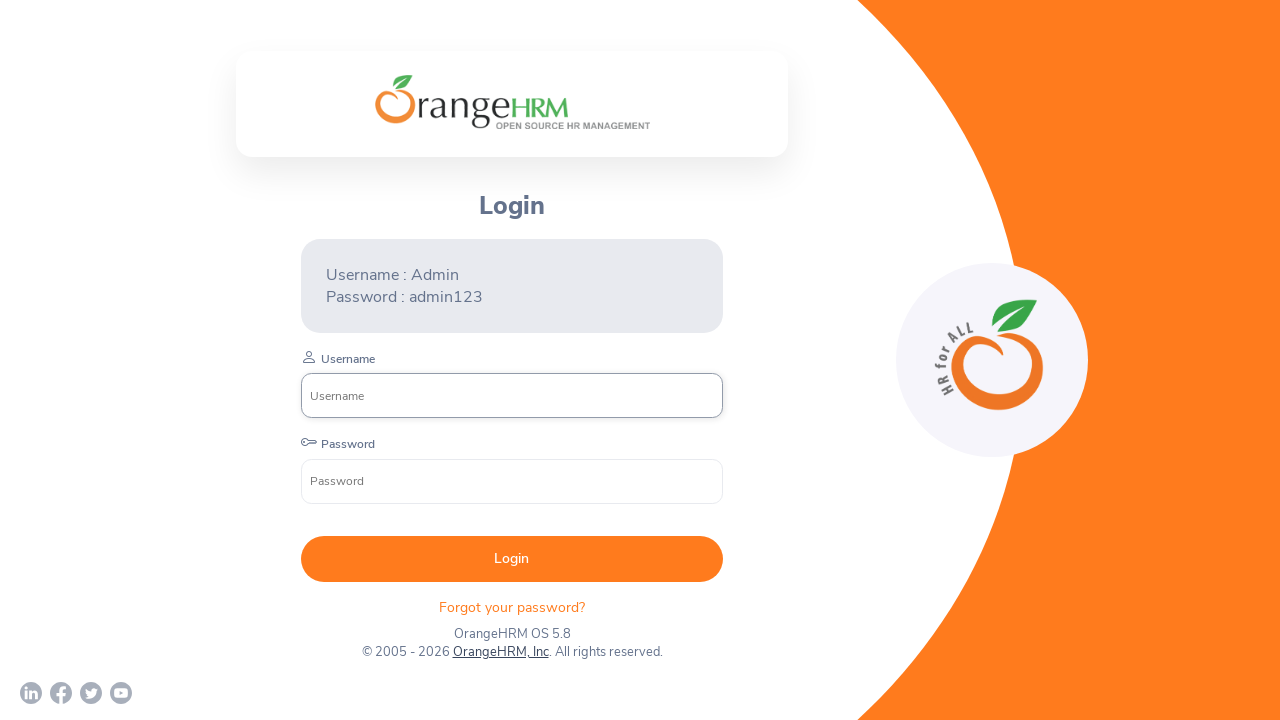